Tests filling a text box with a name and then clearing it

Starting URL: https://lmhdslrb.manus.space/

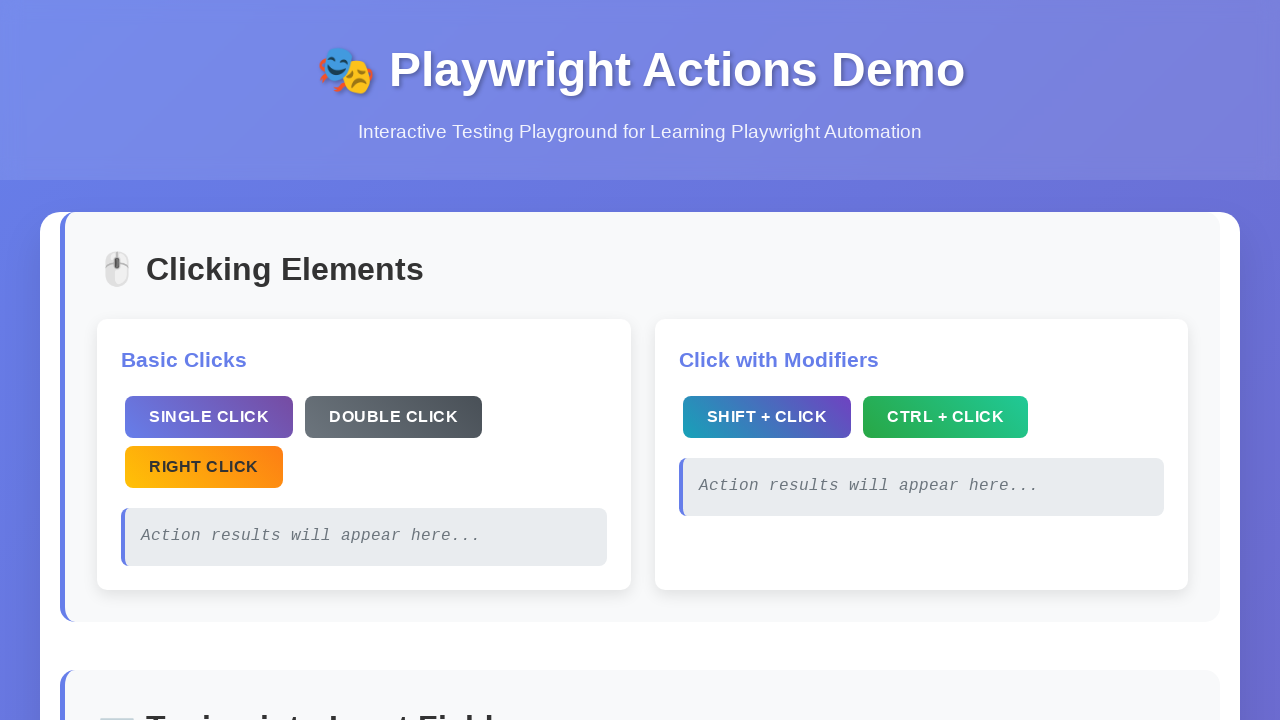

Located name input field by placeholder text
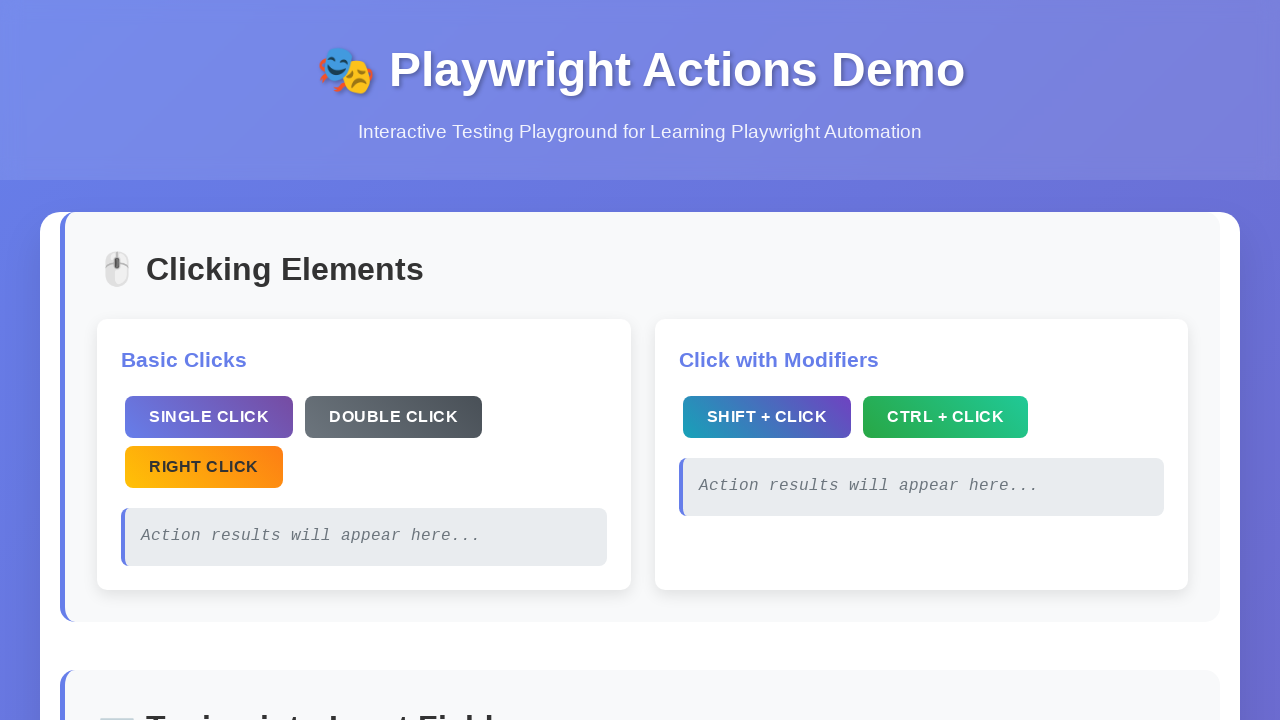

Filled name text box with 'Yash' on internal:attr=[placeholder="Enter your name"i]
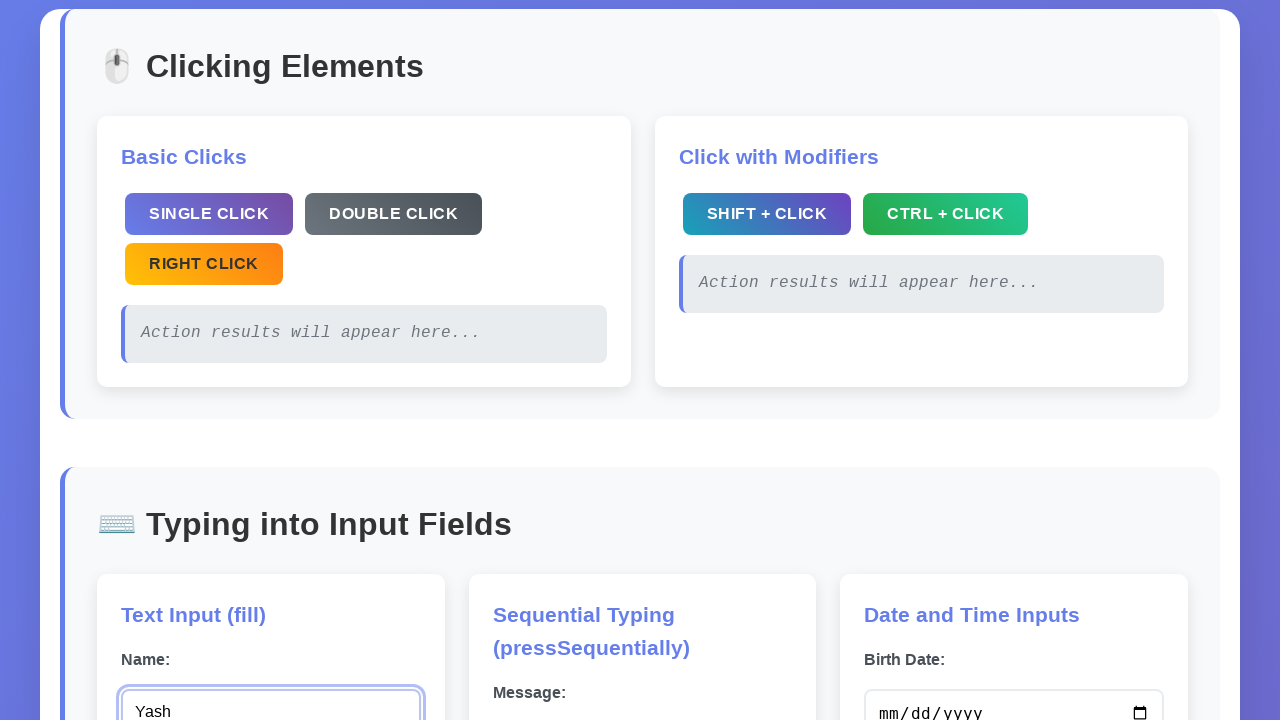

Cleared the name text box on internal:attr=[placeholder="Enter your name"i]
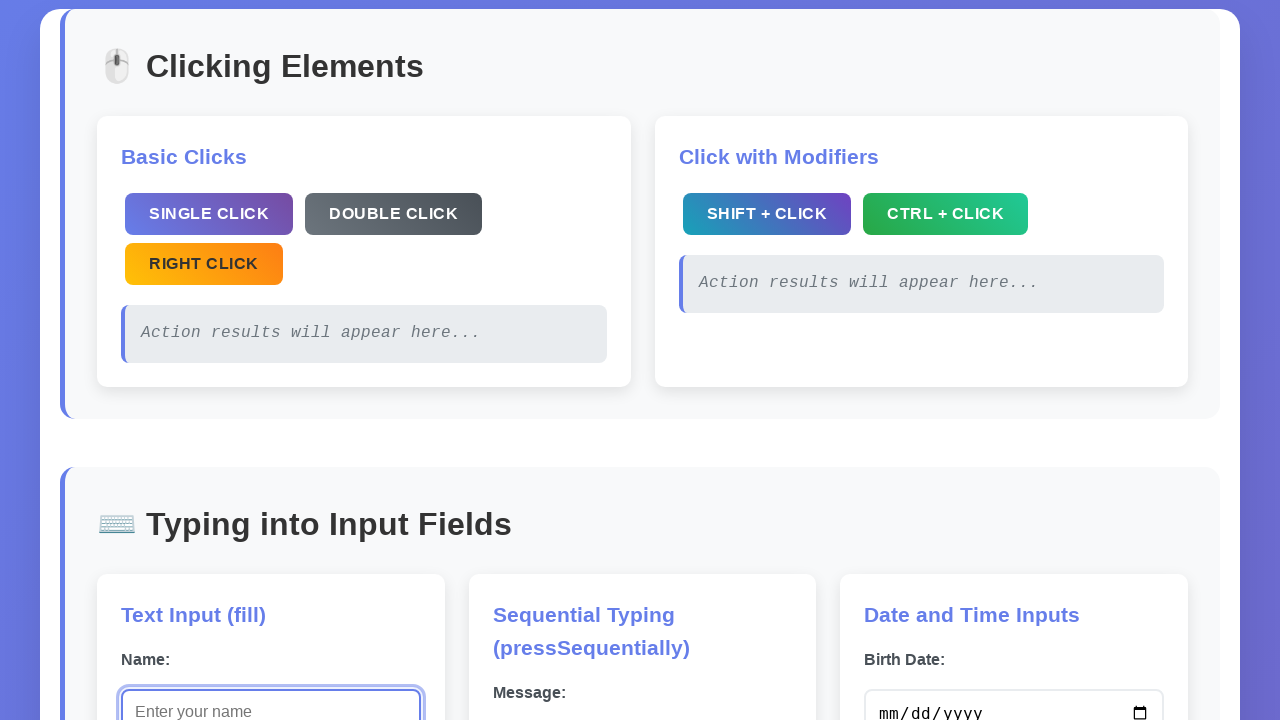

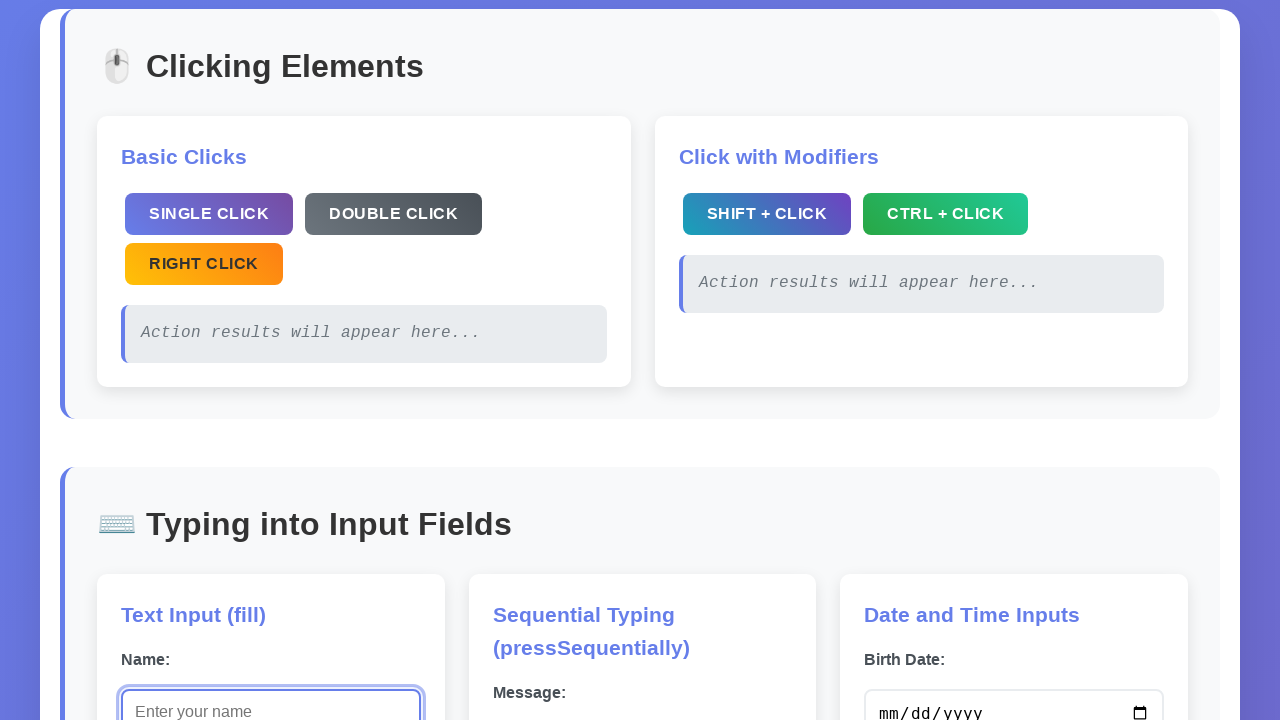